Tests drag and drop functionality by dragging column A to column B and verifying the columns have swapped

Starting URL: https://the-internet.herokuapp.com

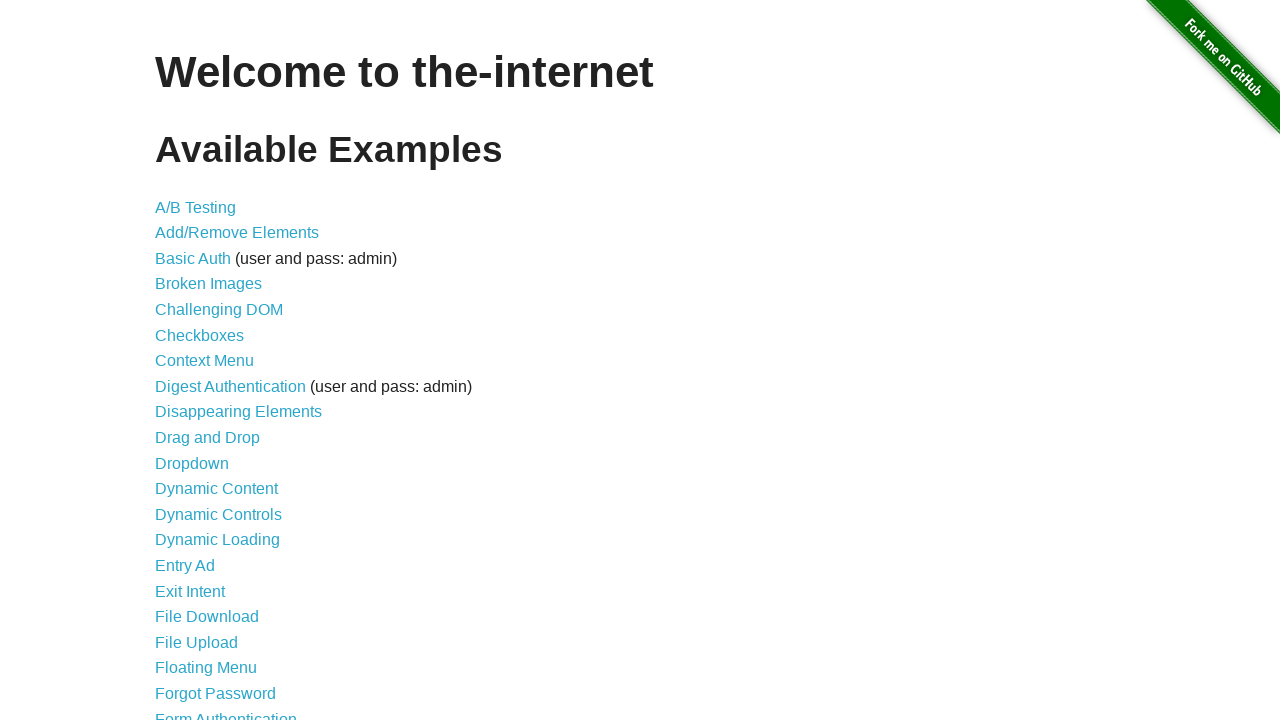

Clicked on Drag and Drop link at (208, 438) on internal:role=link[name="Drag and Drop"i]
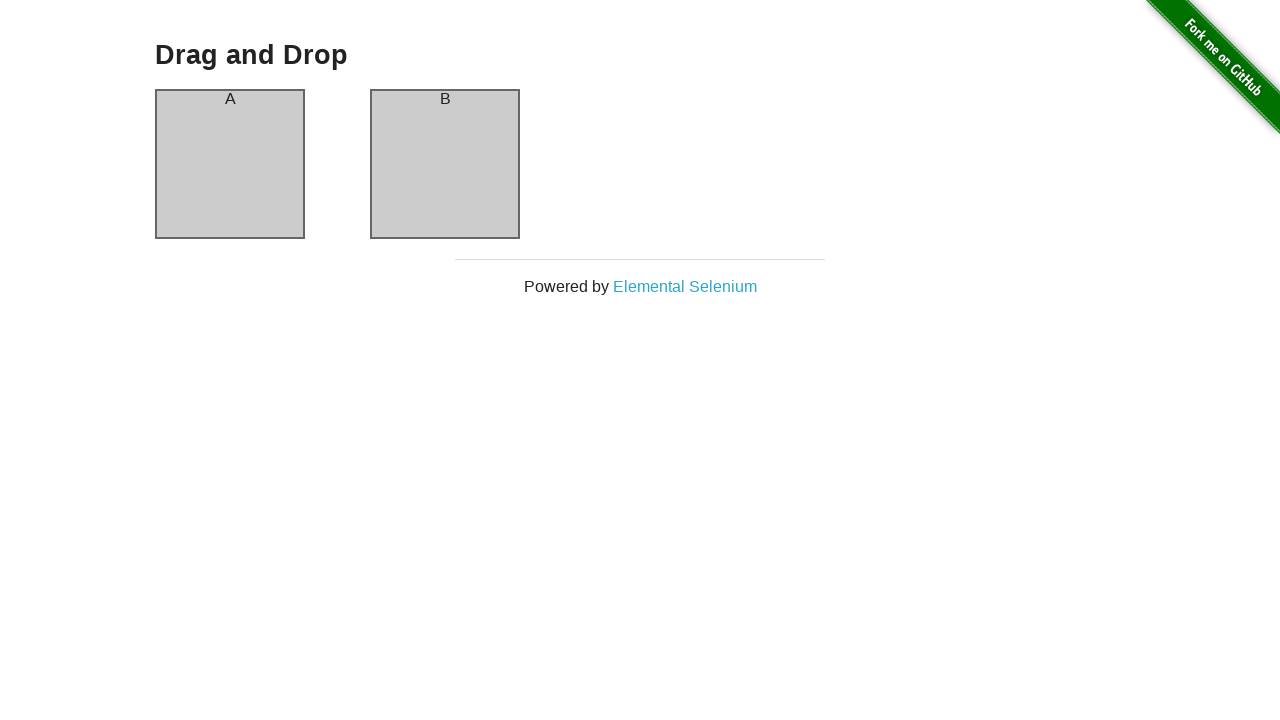

Dragged column A to column B at (445, 164)
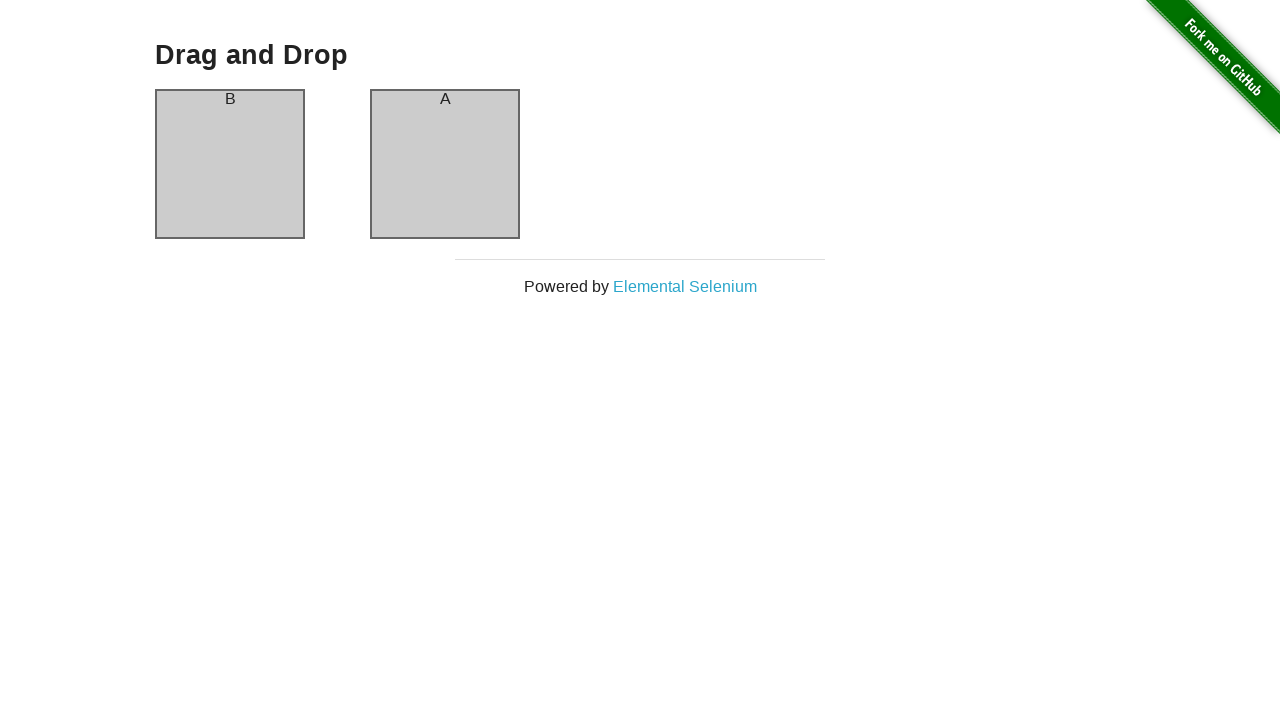

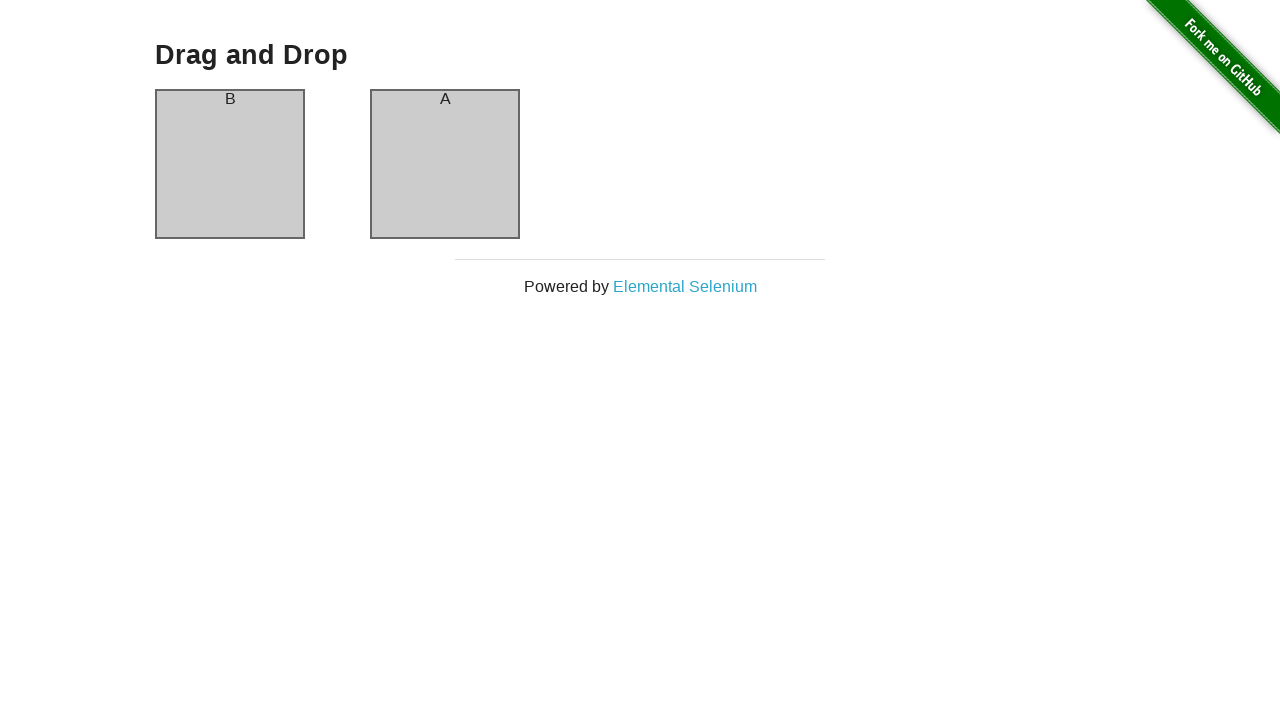